Tests a practice form by filling in name, email, password fields, checking a checkbox, submitting the form, verifying success message, selecting employee status radio button, and interacting with a two-way data binding text box.

Starting URL: https://rahulshettyacademy.com/angularpractice/

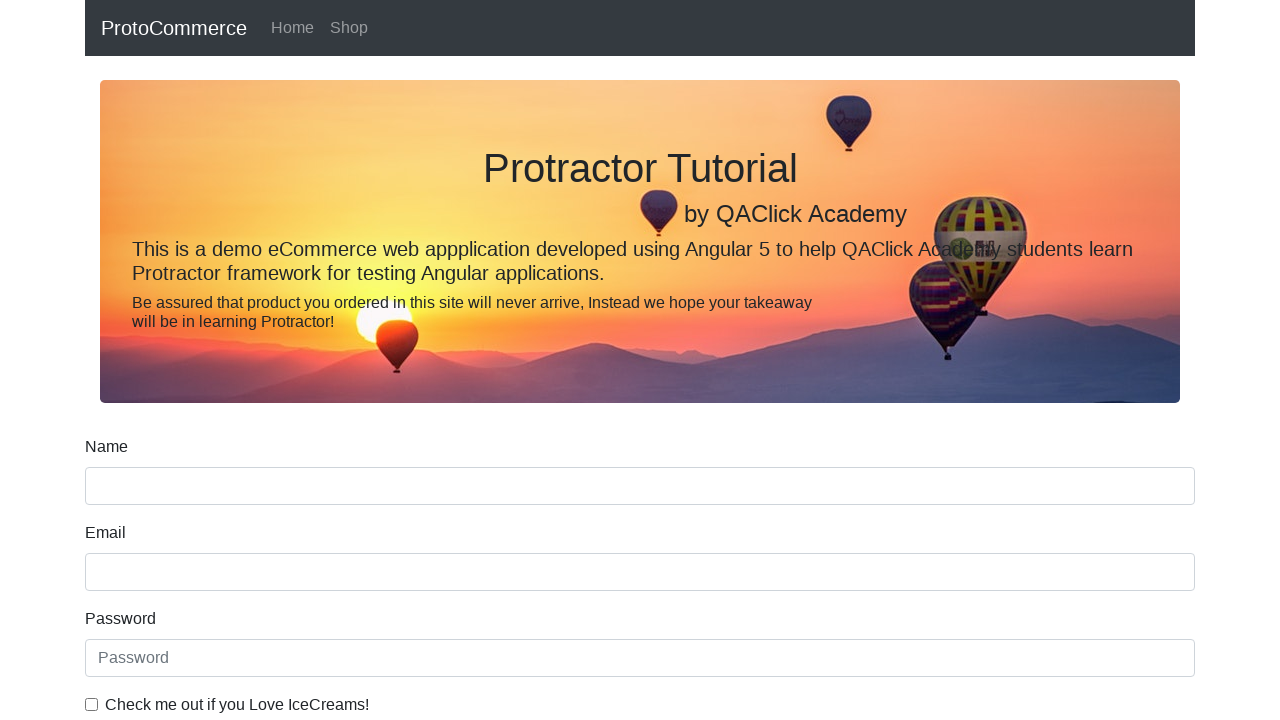

Filled name field with 'Lirone' on input[name='name']
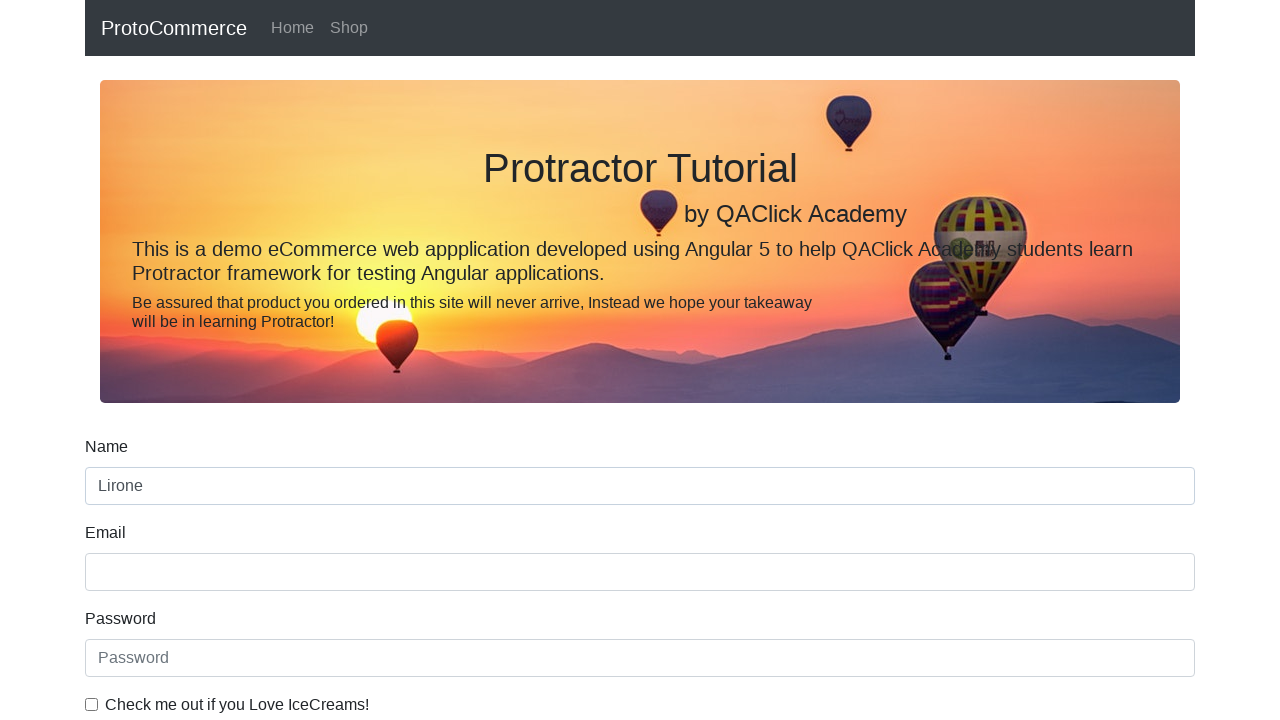

Filled email field with 'lirone@gmail.com' on input[name='email']
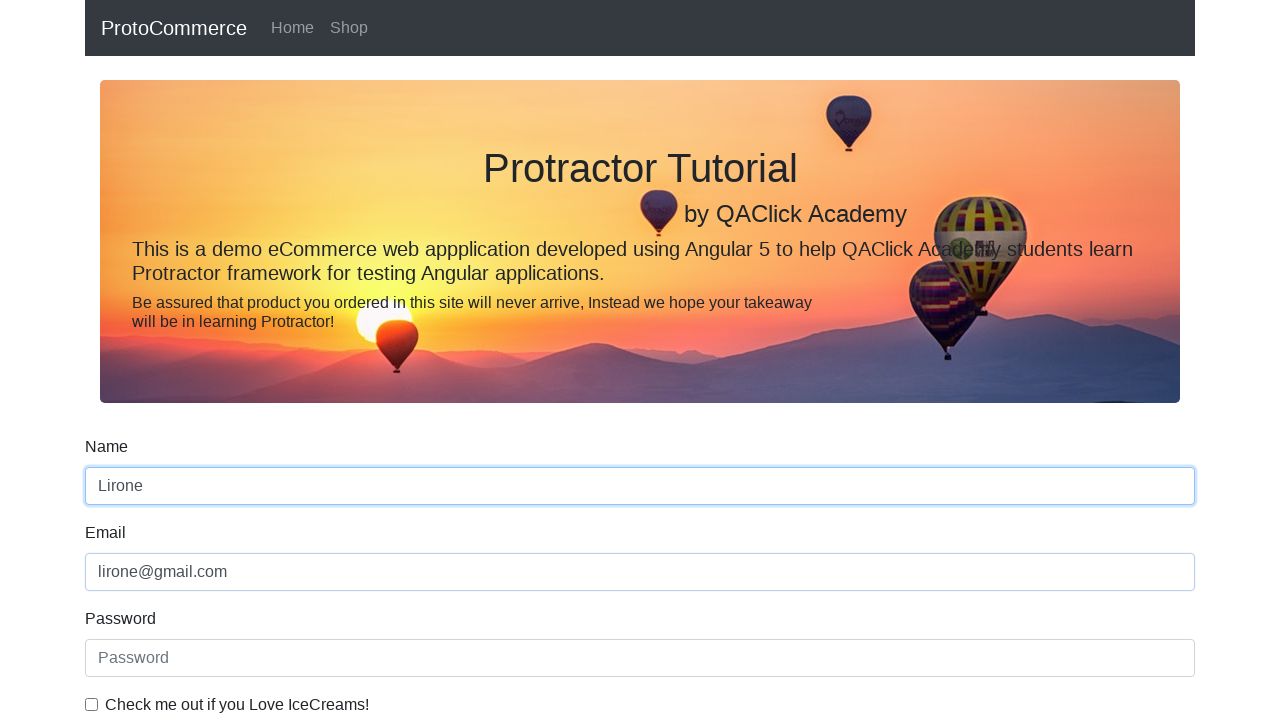

Filled password field with '123456' on #exampleInputPassword1
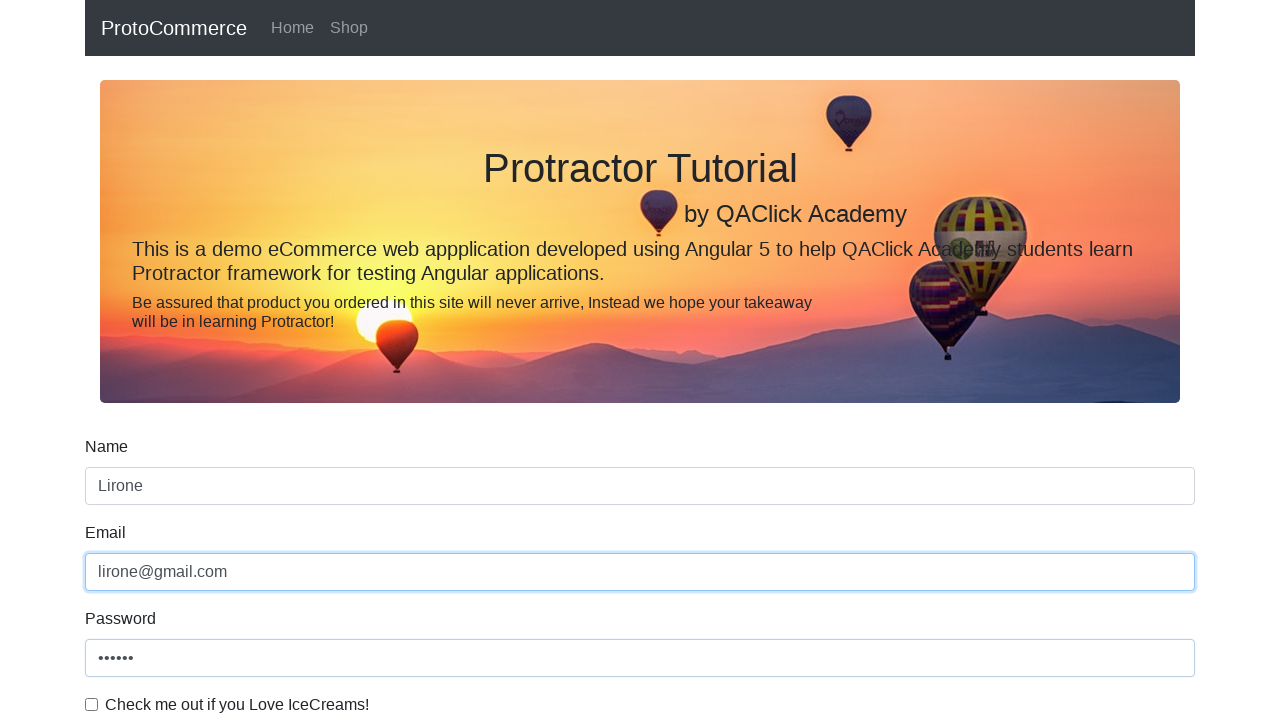

Clicked checkbox to agree to terms at (92, 704) on #exampleCheck1
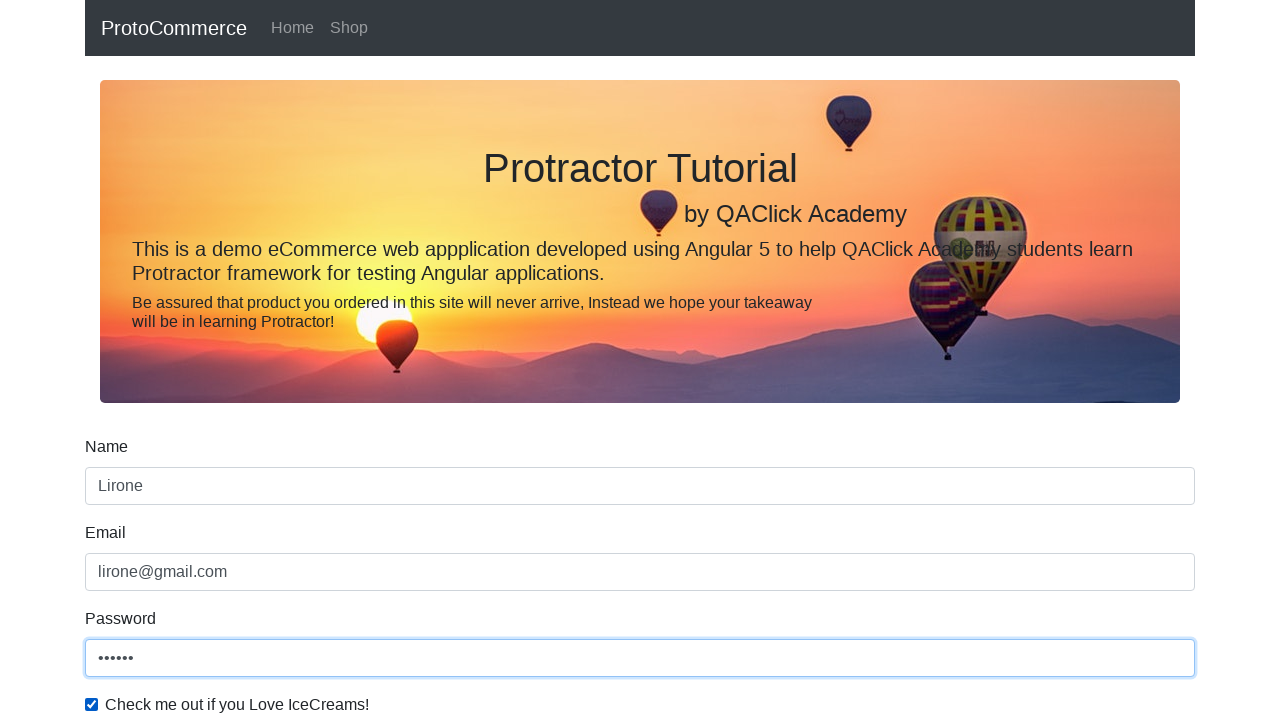

Clicked form submit button at (123, 491) on input[type='submit']
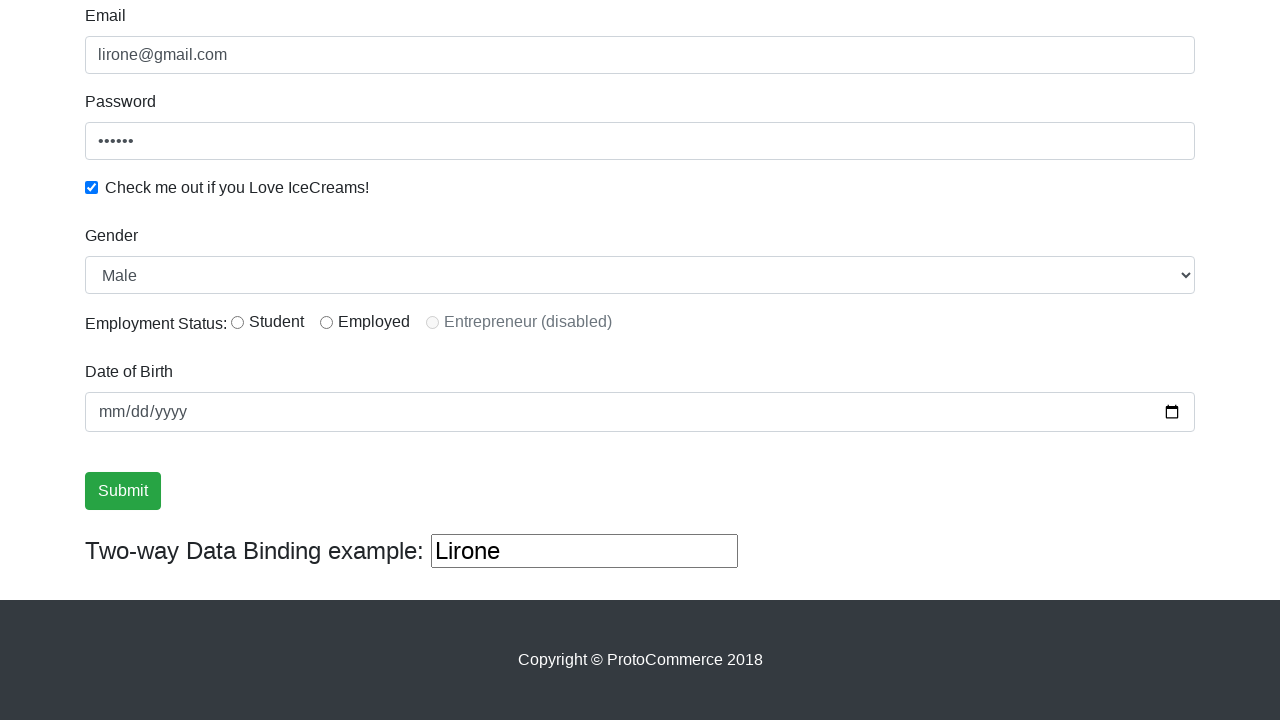

Form submission successful - success message appeared
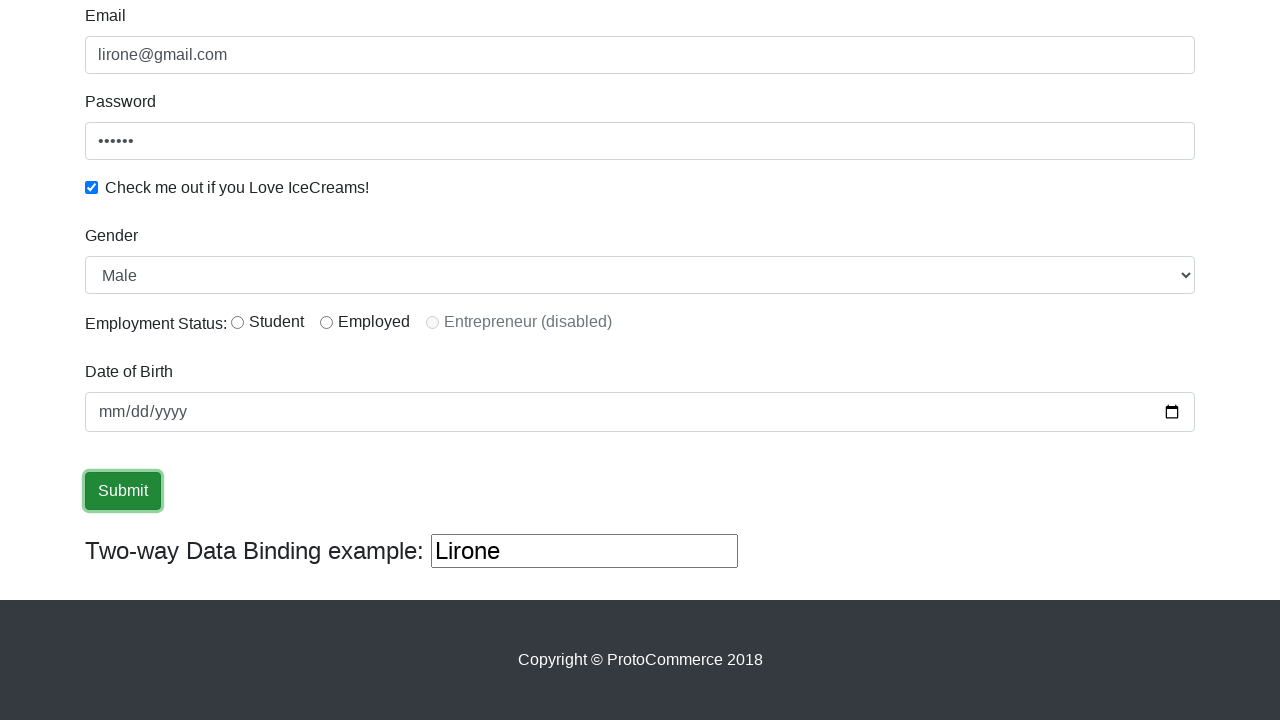

Selected employee status radio button at (238, 322) on #inlineRadio1
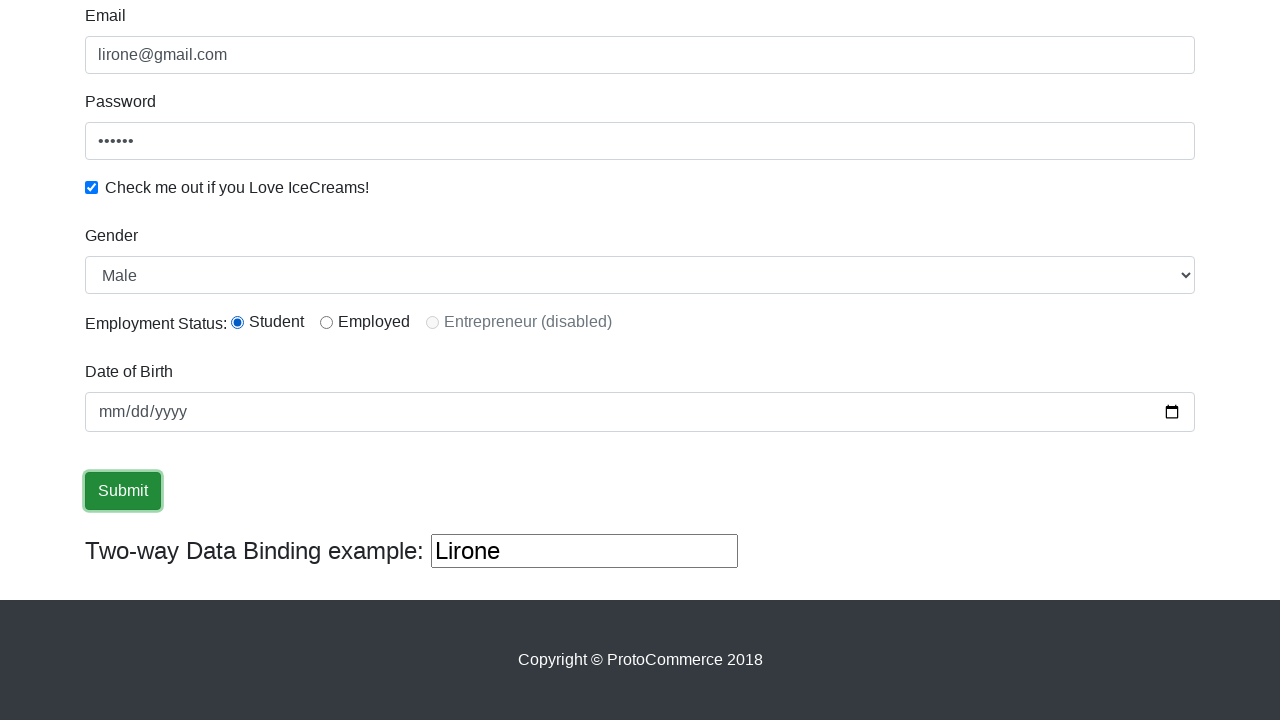

Filled two-way data binding text box with 'Lirone' on (//input[@type='text'])[3]
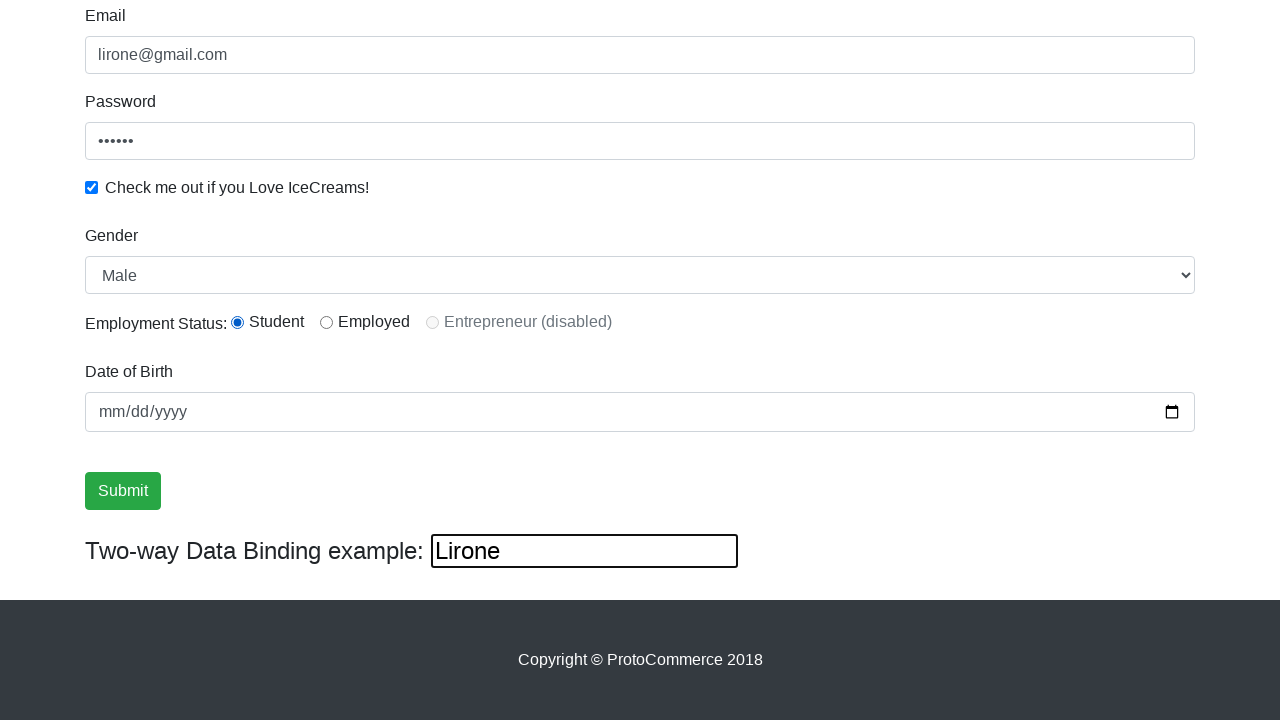

Cleared two-way data binding text box on (//input[@type='text'])[3]
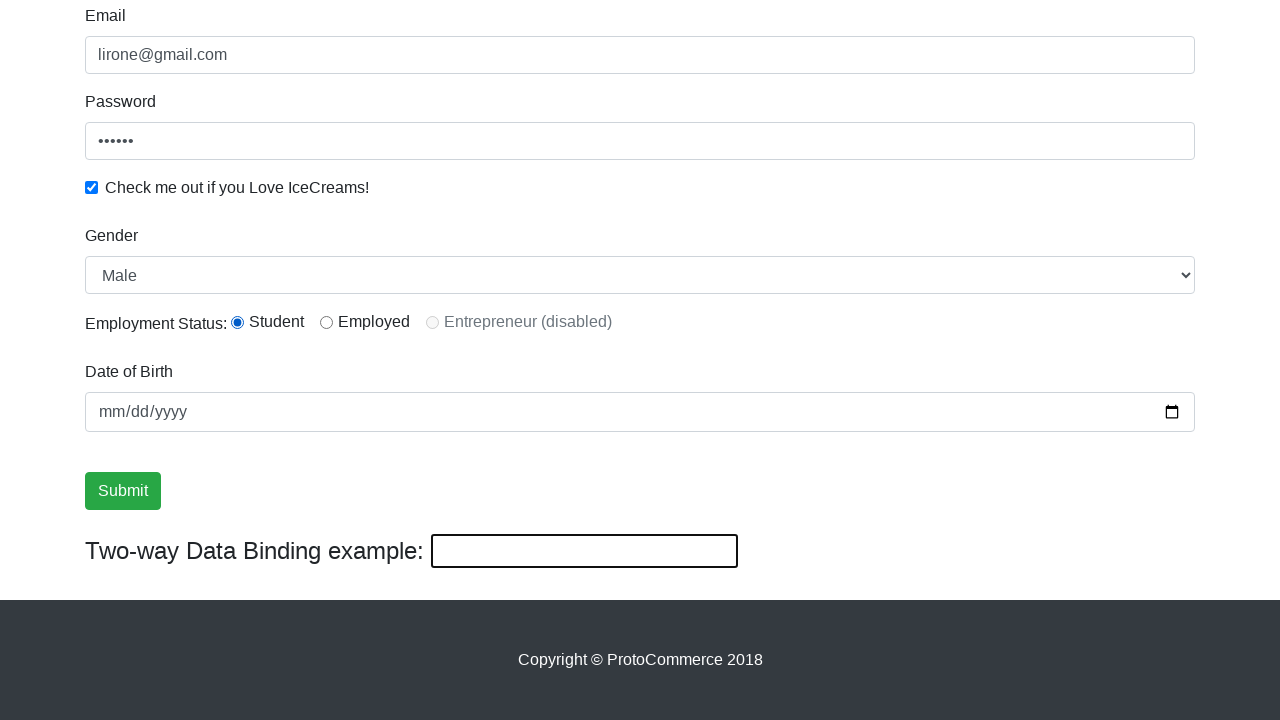

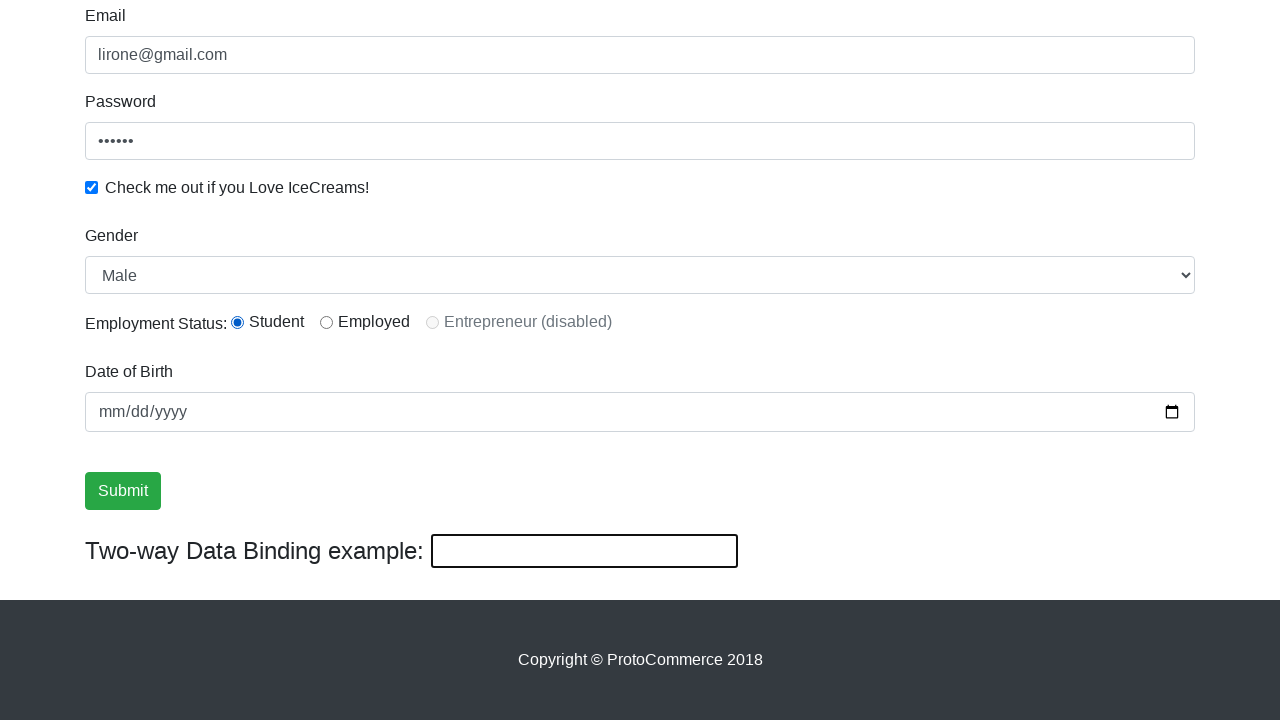